Tests iframe interaction by locating an iframe, clicking a link within it, and verifying content

Starting URL: https://rahulshettyacademy.com/AutomationPractice/

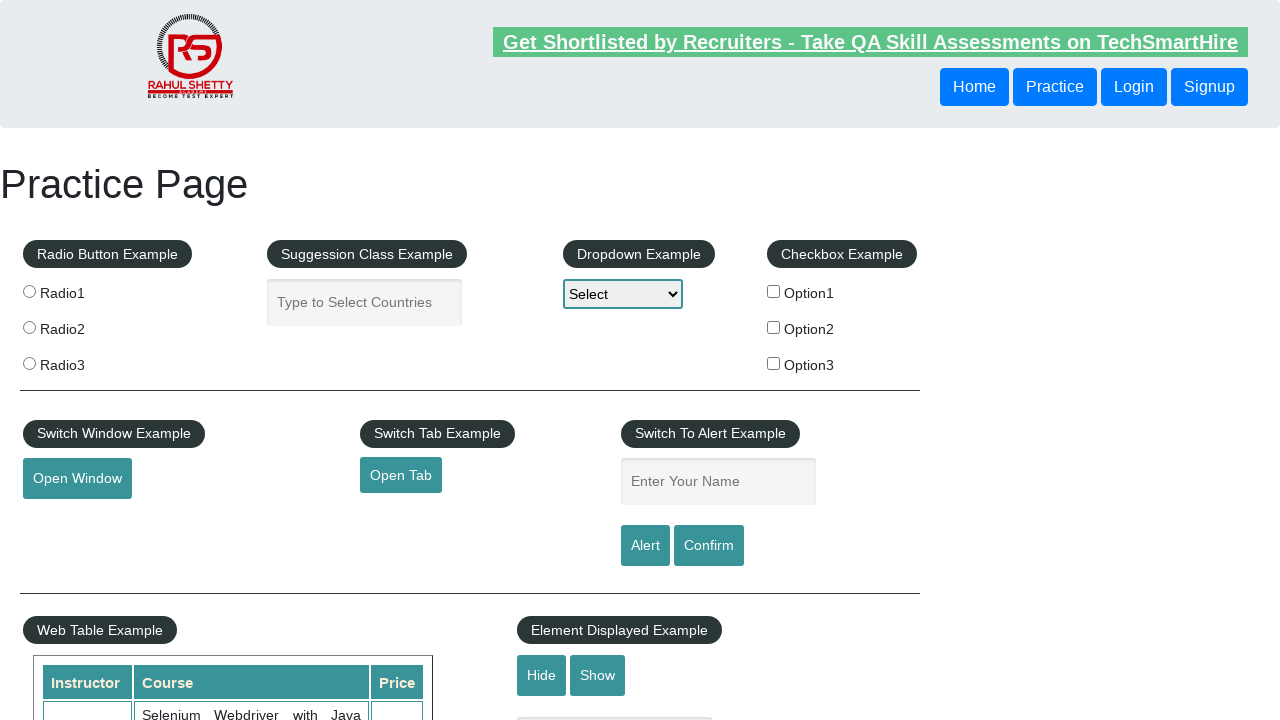

Located iframe with id 'courses-iframe'
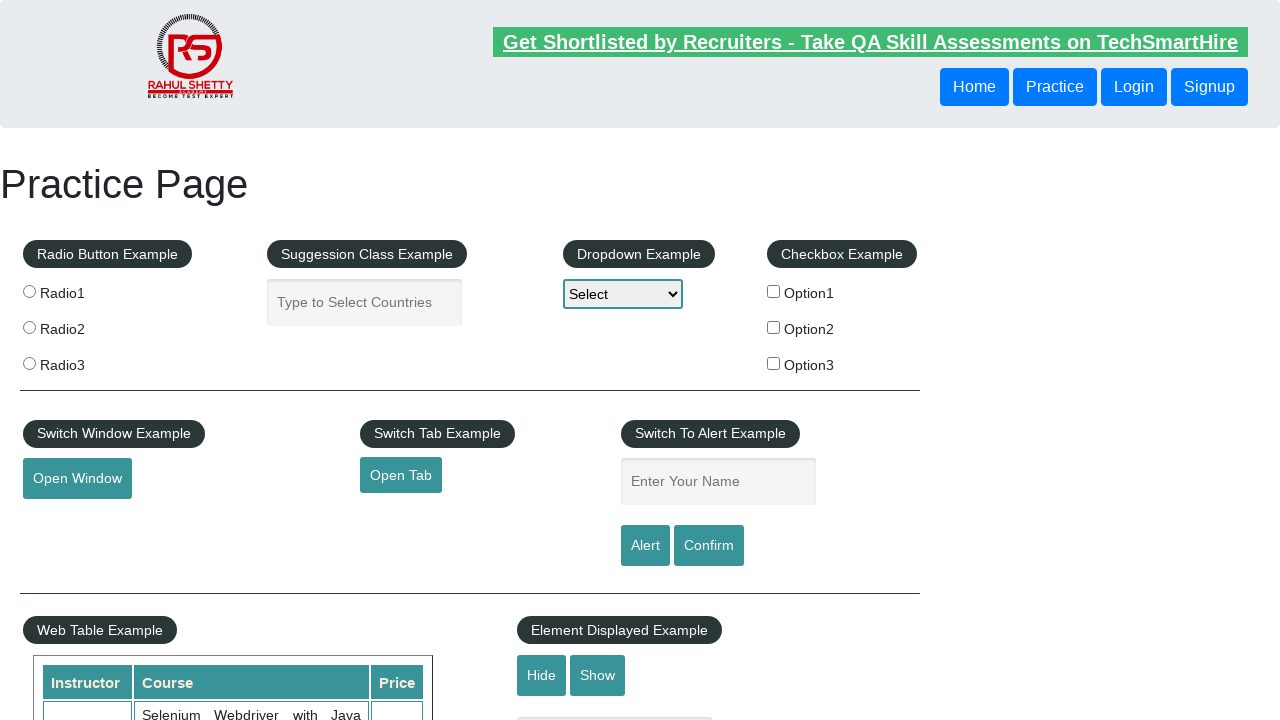

Clicked 'All Access Plan' link within the iframe at (307, 360) on #courses-iframe >> internal:control=enter-frame >> internal:role=link[name="All 
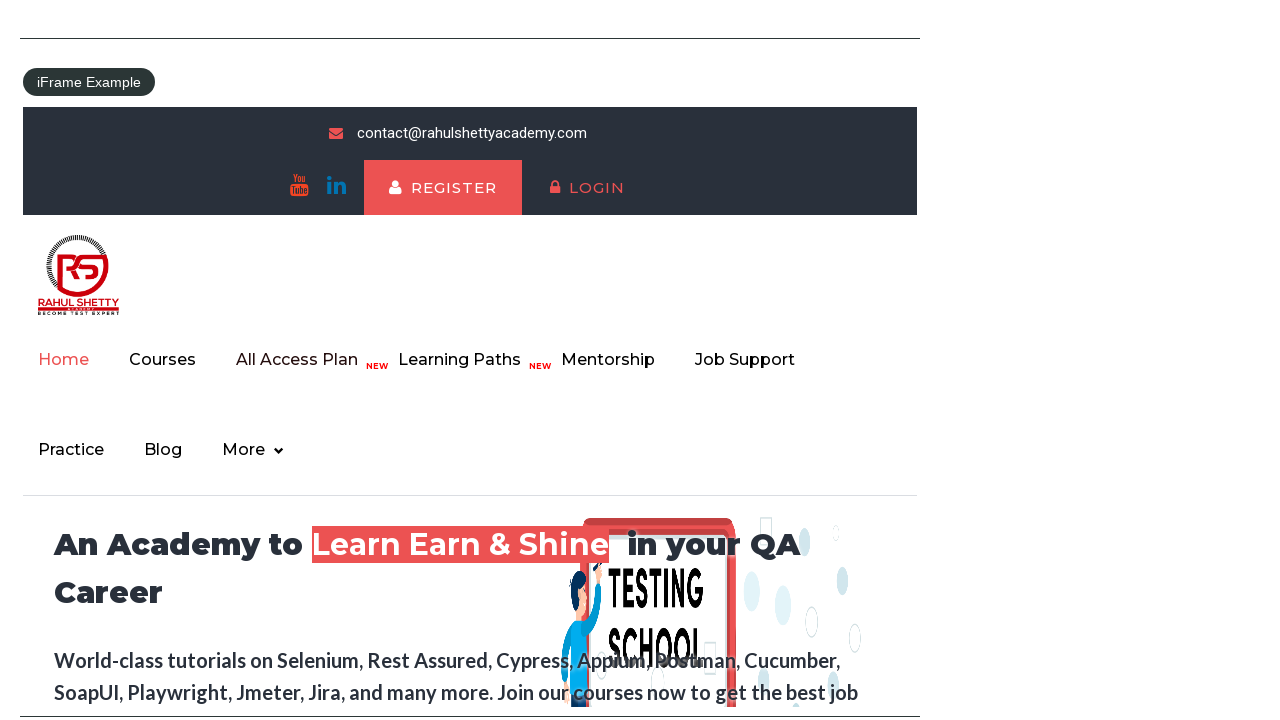

Waited 1000ms for iframe content to load
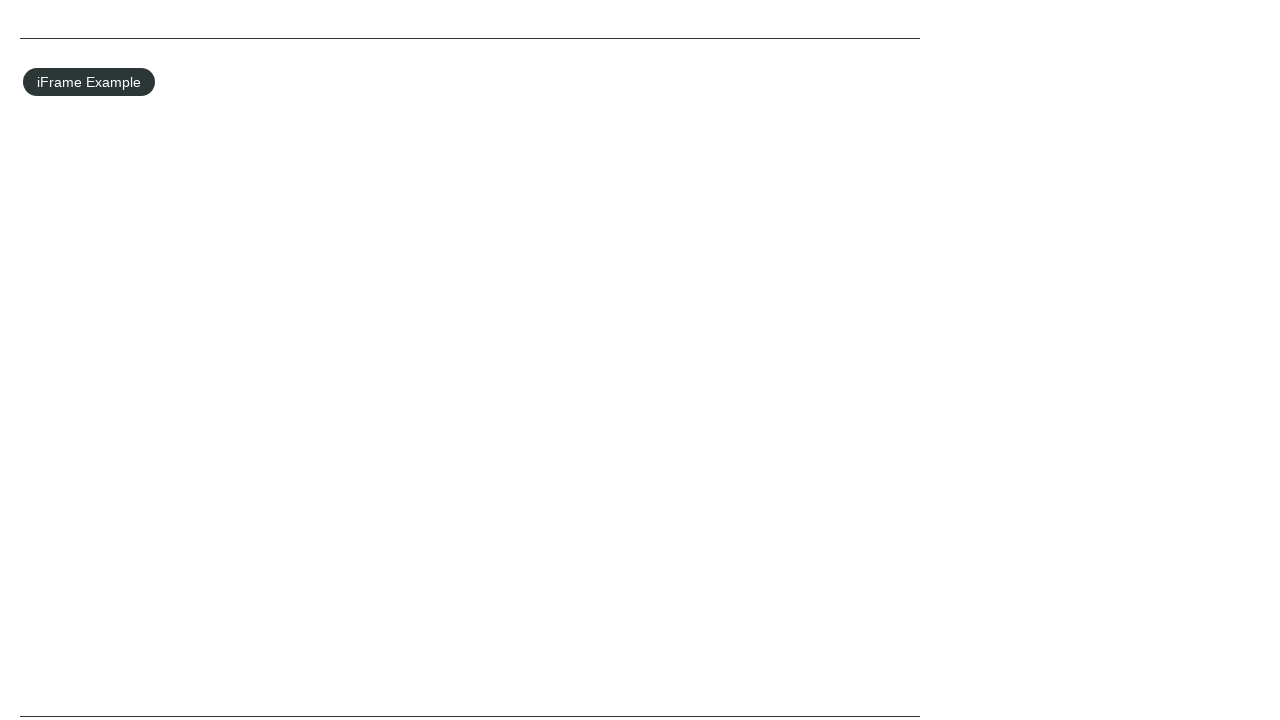

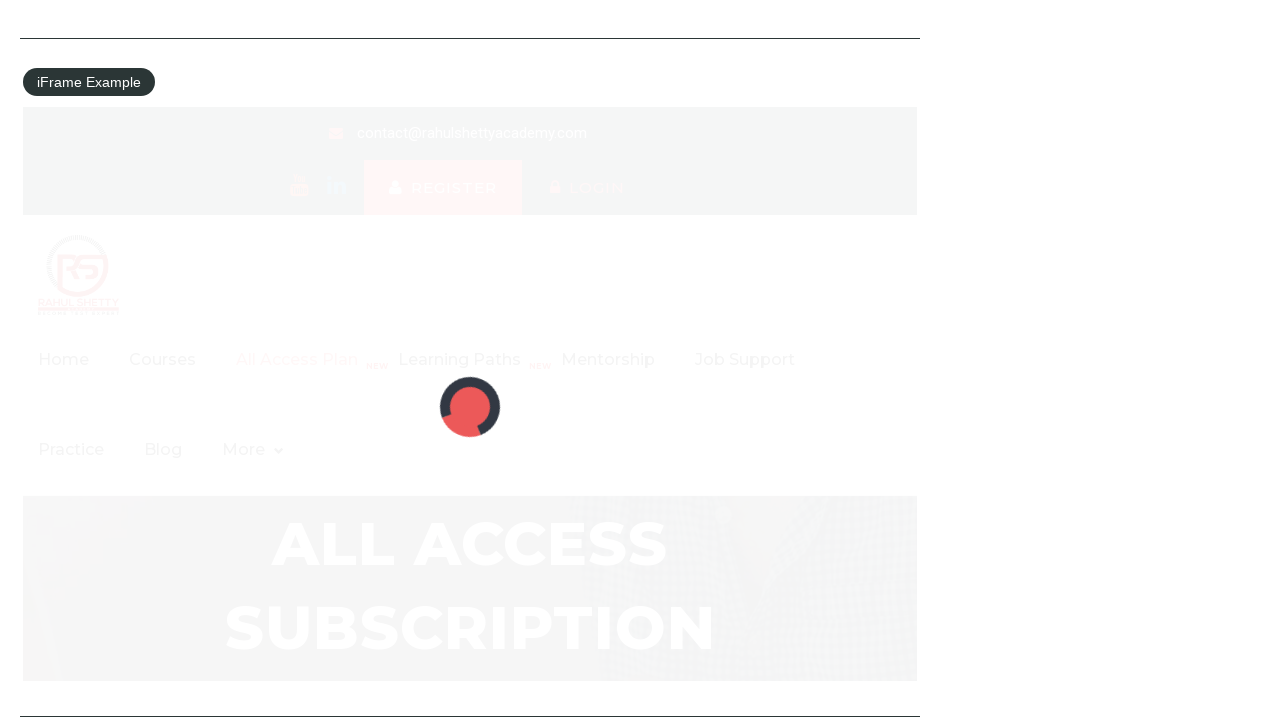